Tests Hacker News search functionality by searching for "selenium" and verifying the term appears in results

Starting URL: https://news.ycombinator.com

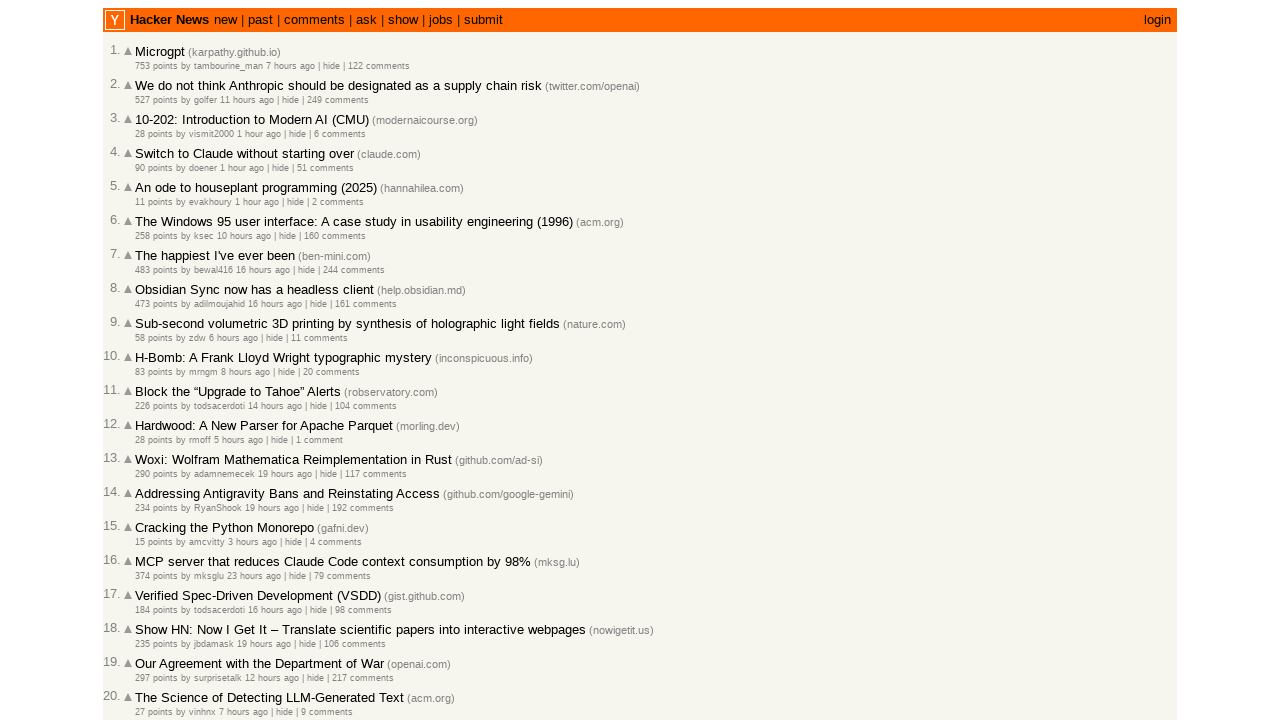

Filled search box with 'selenium' on input[name='q']
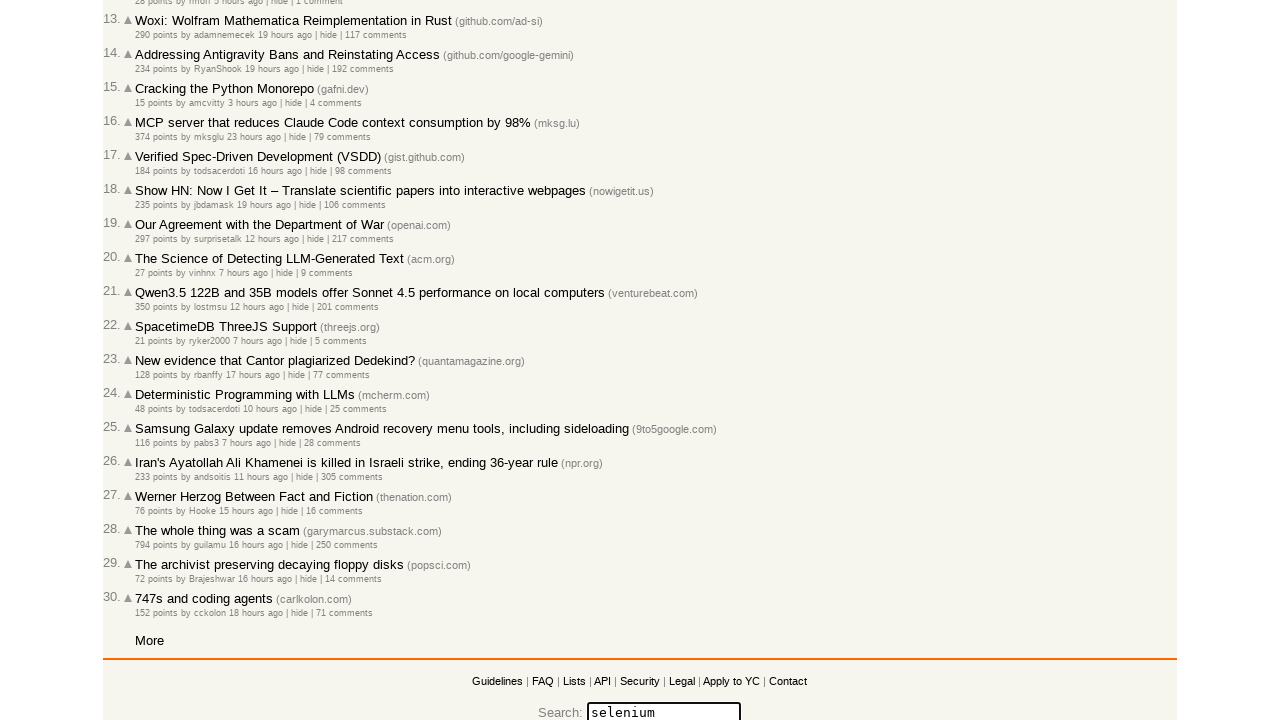

Pressed Enter to submit search for 'selenium' on input[name='q']
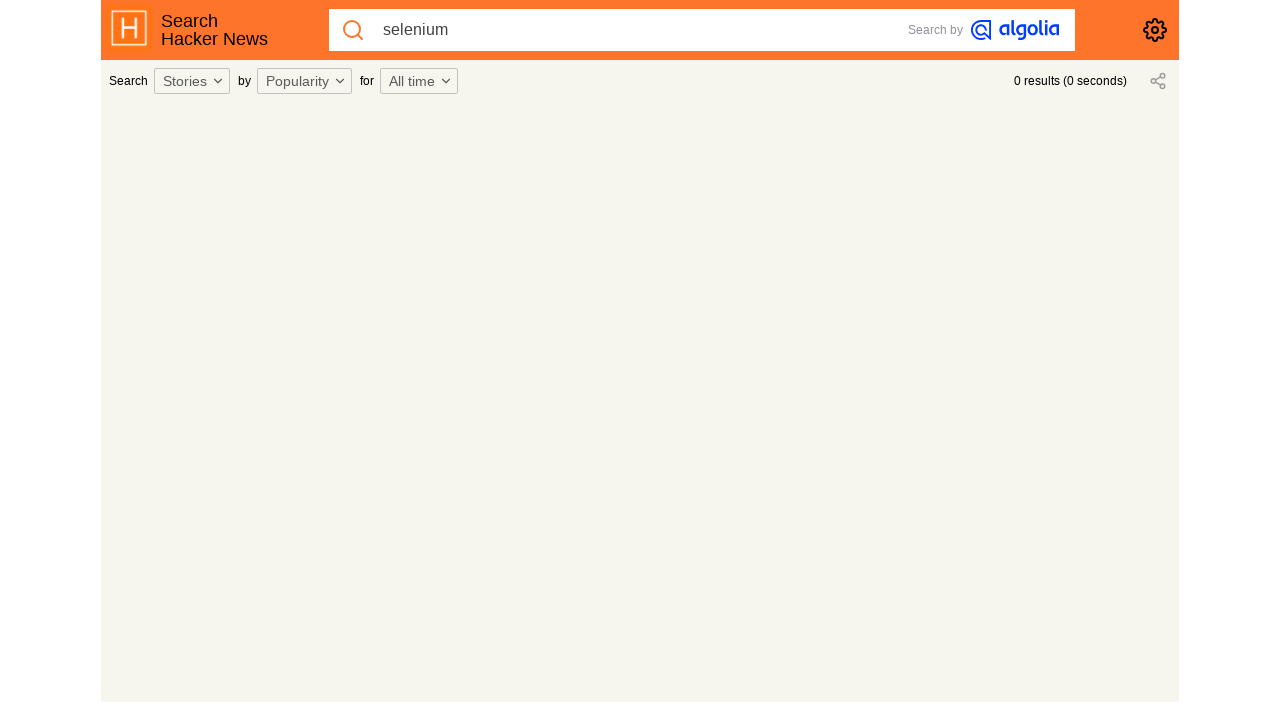

Waited for search results page to load (networkidle)
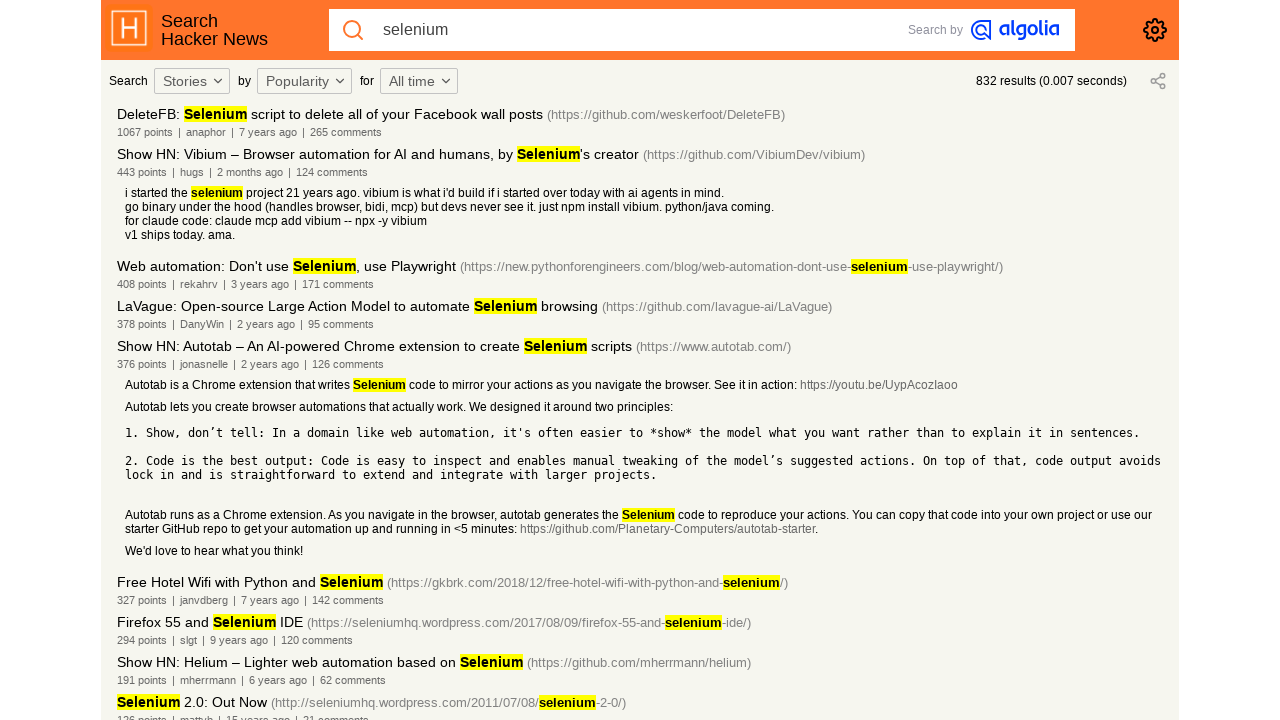

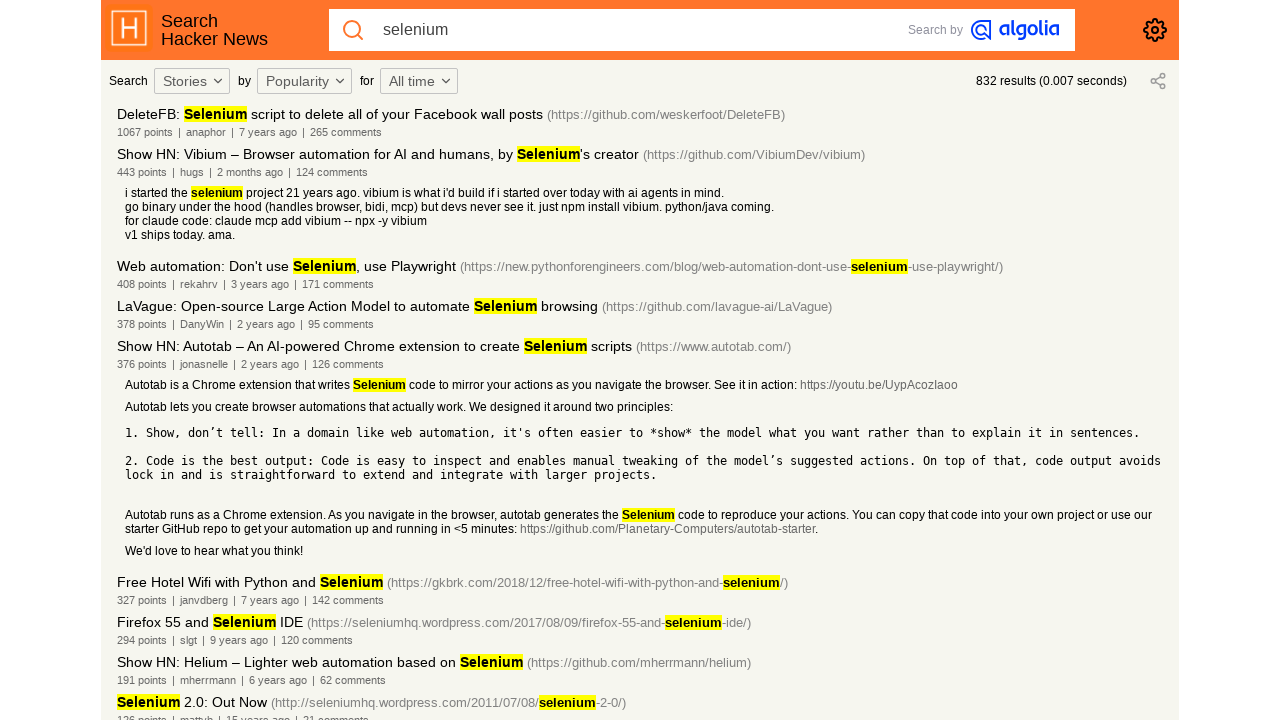